Tests two features on the-internet.herokuapp.com: first navigates to nested frames and reads content from a middle frame, then navigates to the drag and drop page and performs a drag and drop action between two columns.

Starting URL: http://the-internet.herokuapp.com/

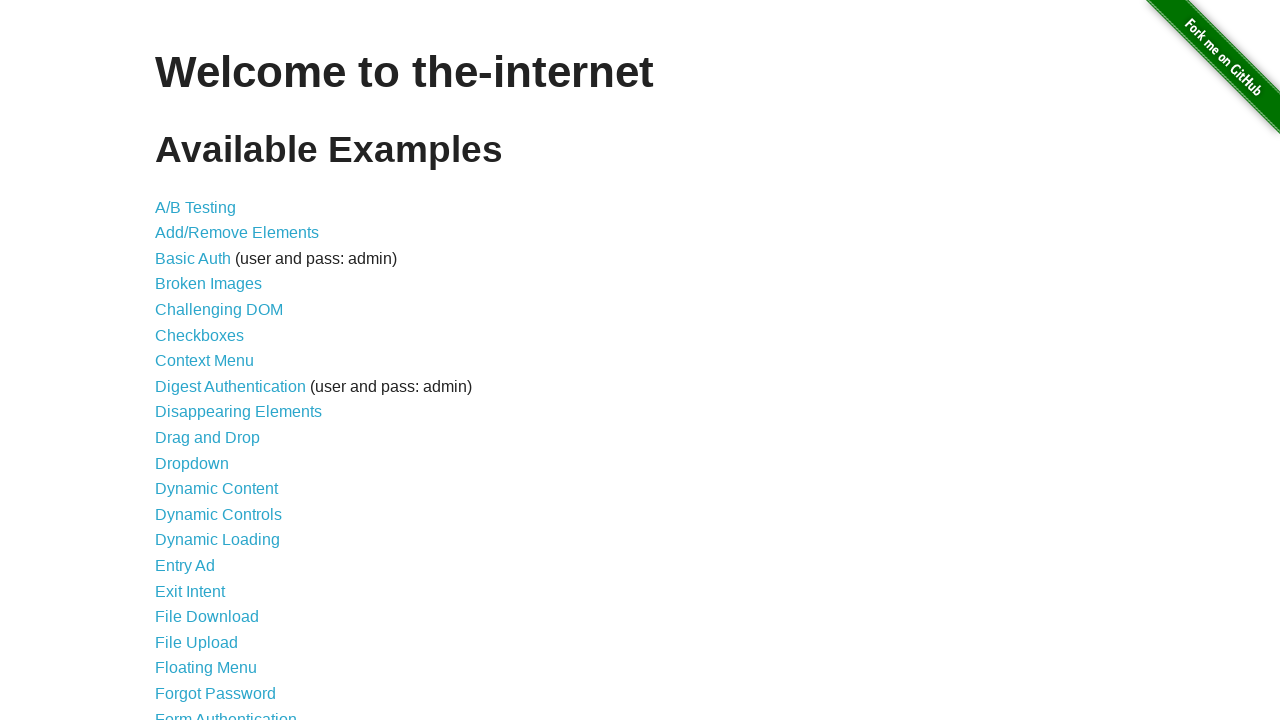

Clicked on 'Nested Frames' link at (210, 395) on text=Nested Frames
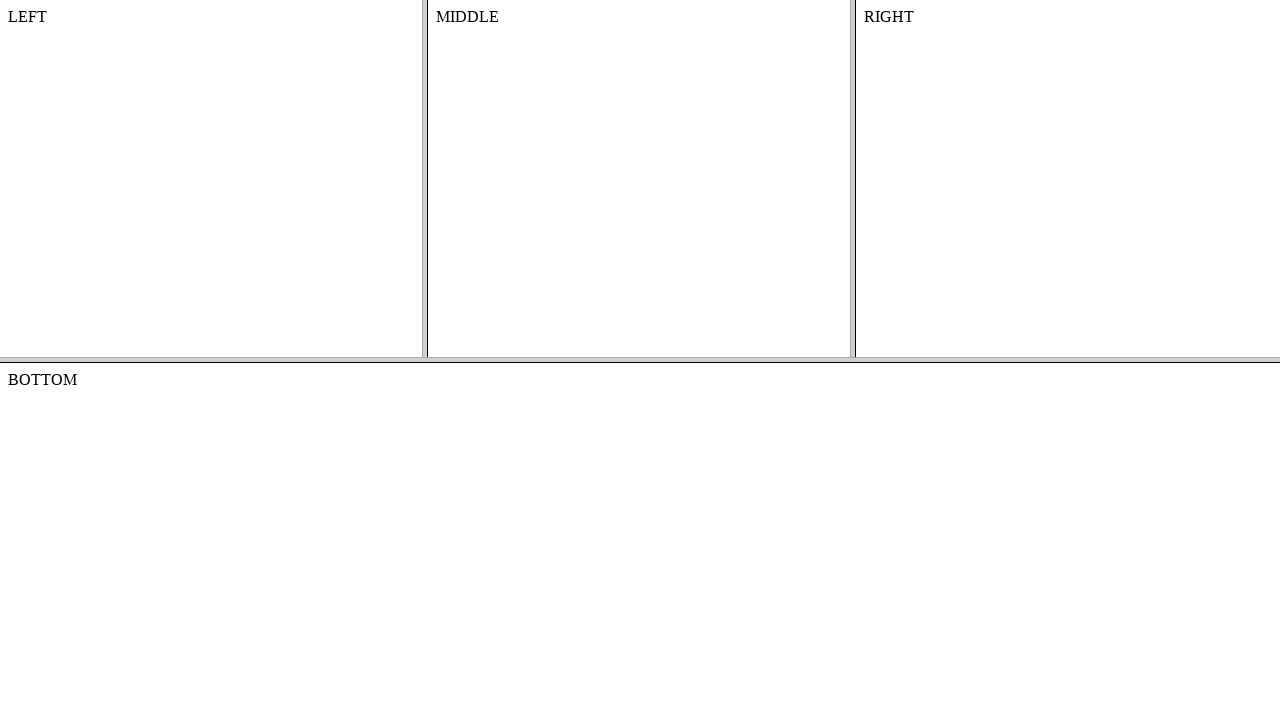

Located top frame
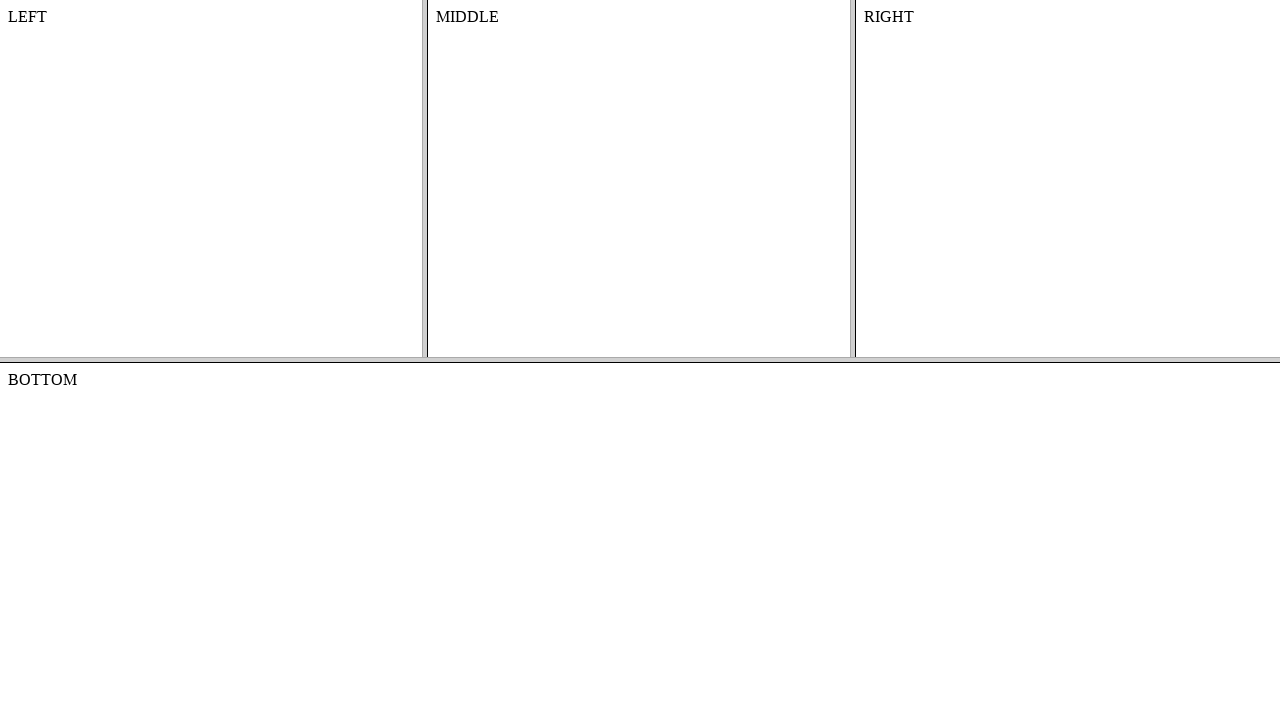

Located middle frame within top frame
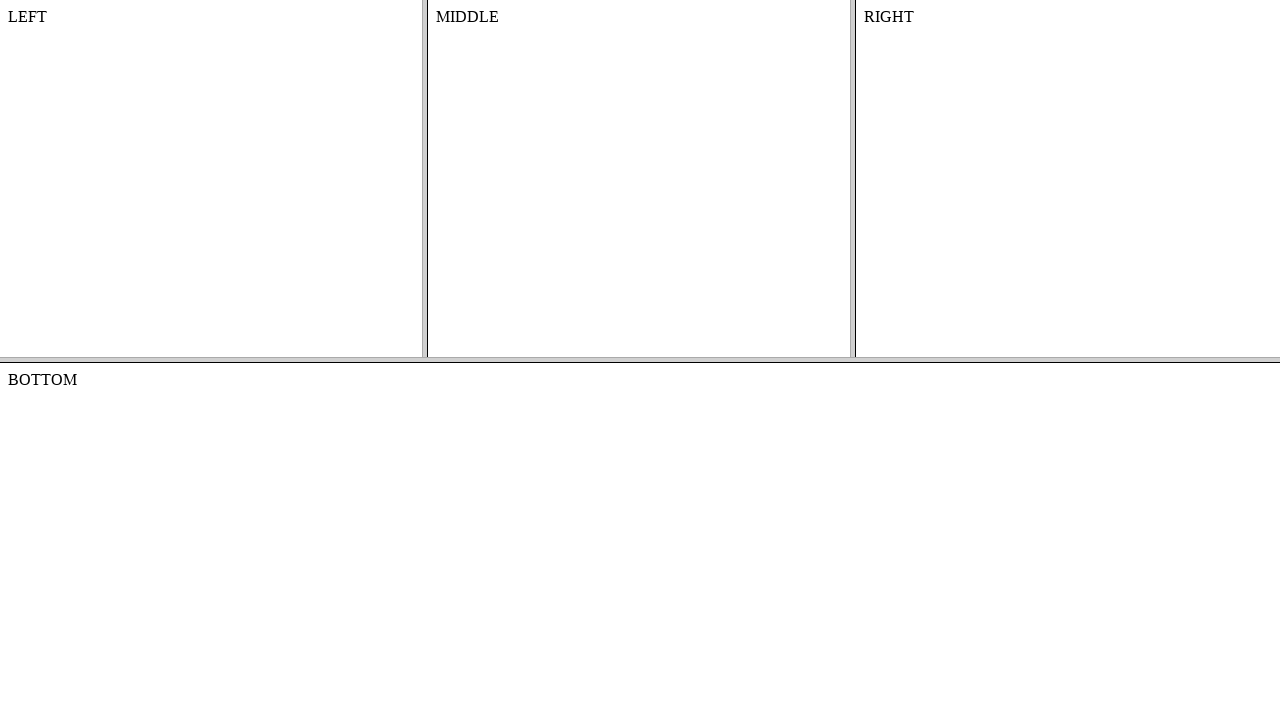

Read content from middle frame: 'MIDDLE'
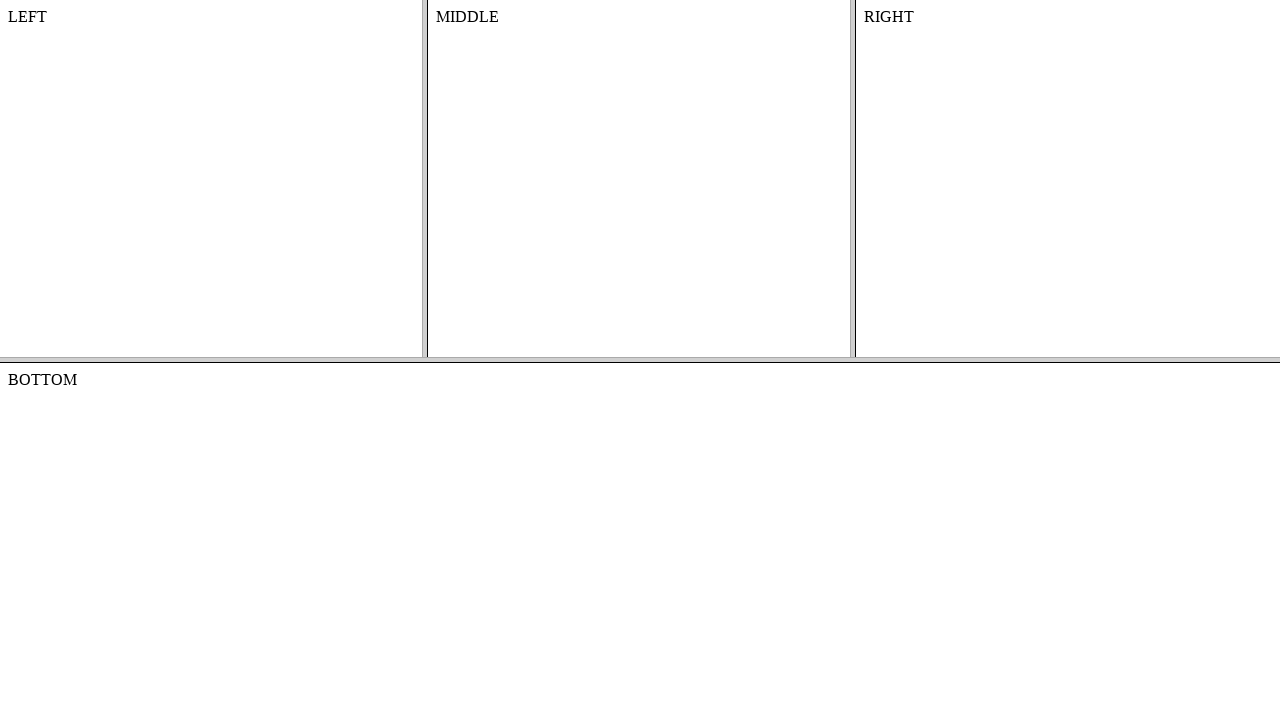

Navigated to home page
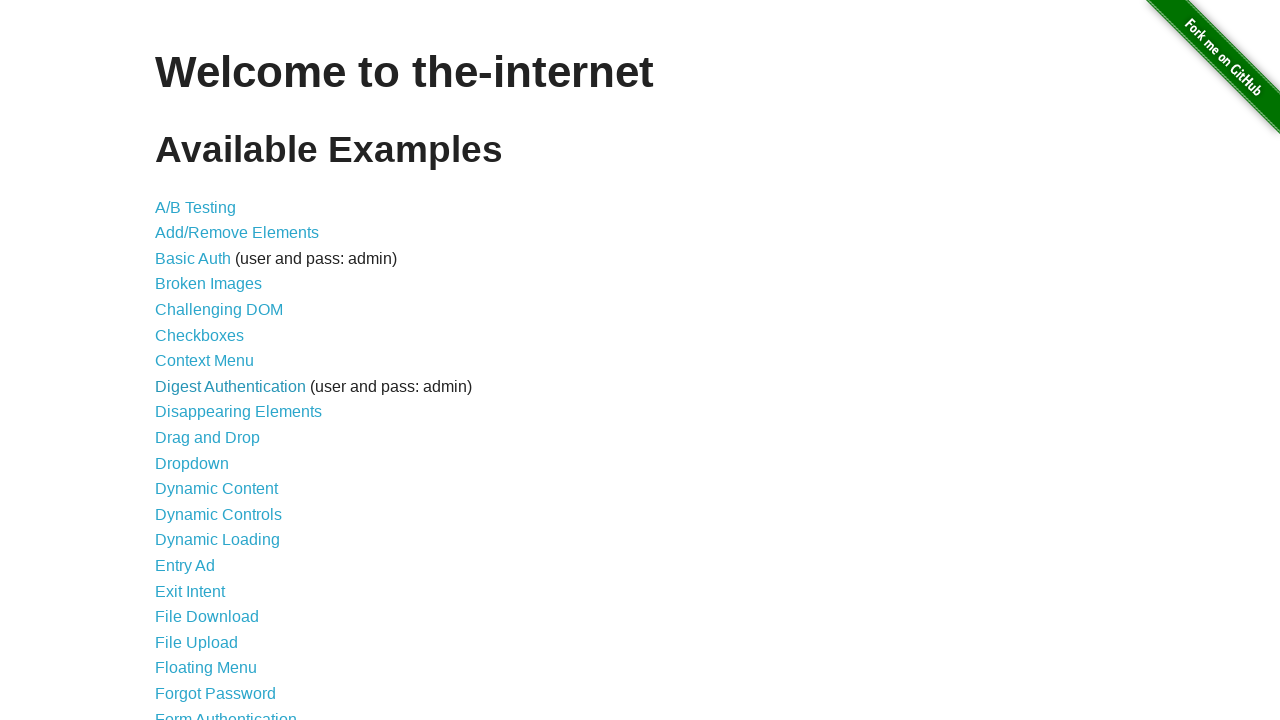

Clicked on 'Drag and Drop' link at (208, 438) on text=Drag and Drop
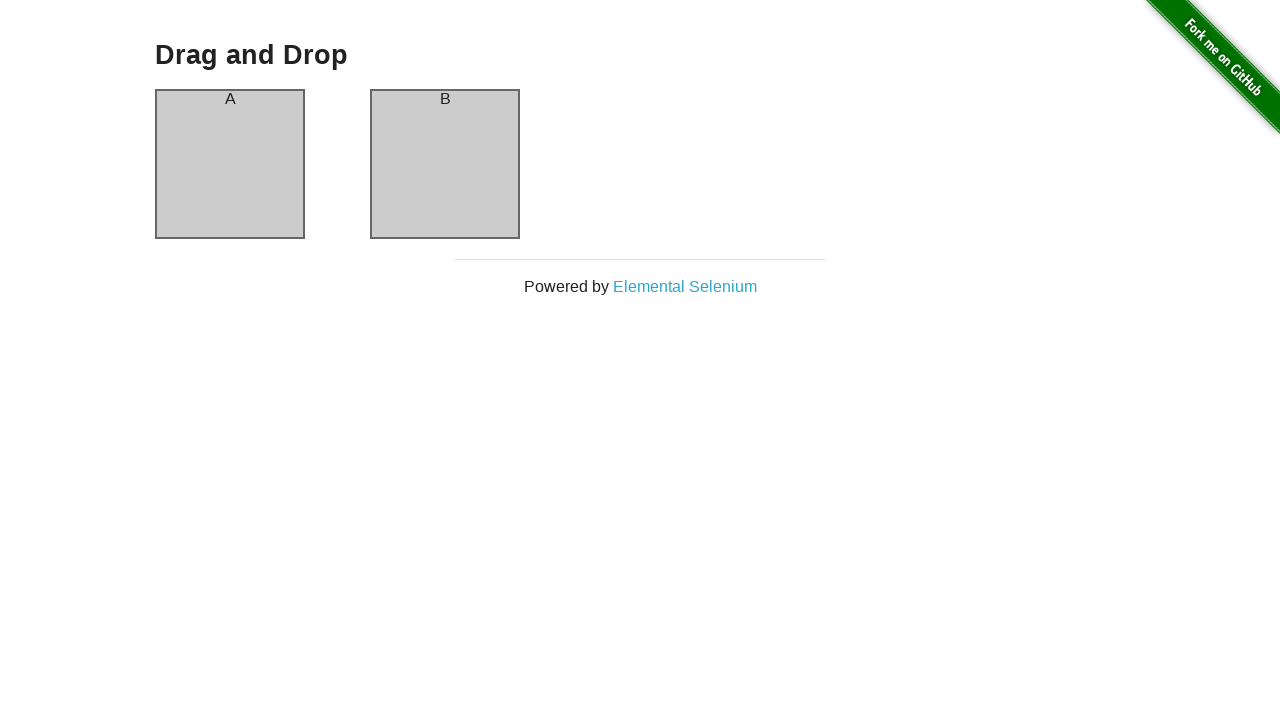

Column A is visible
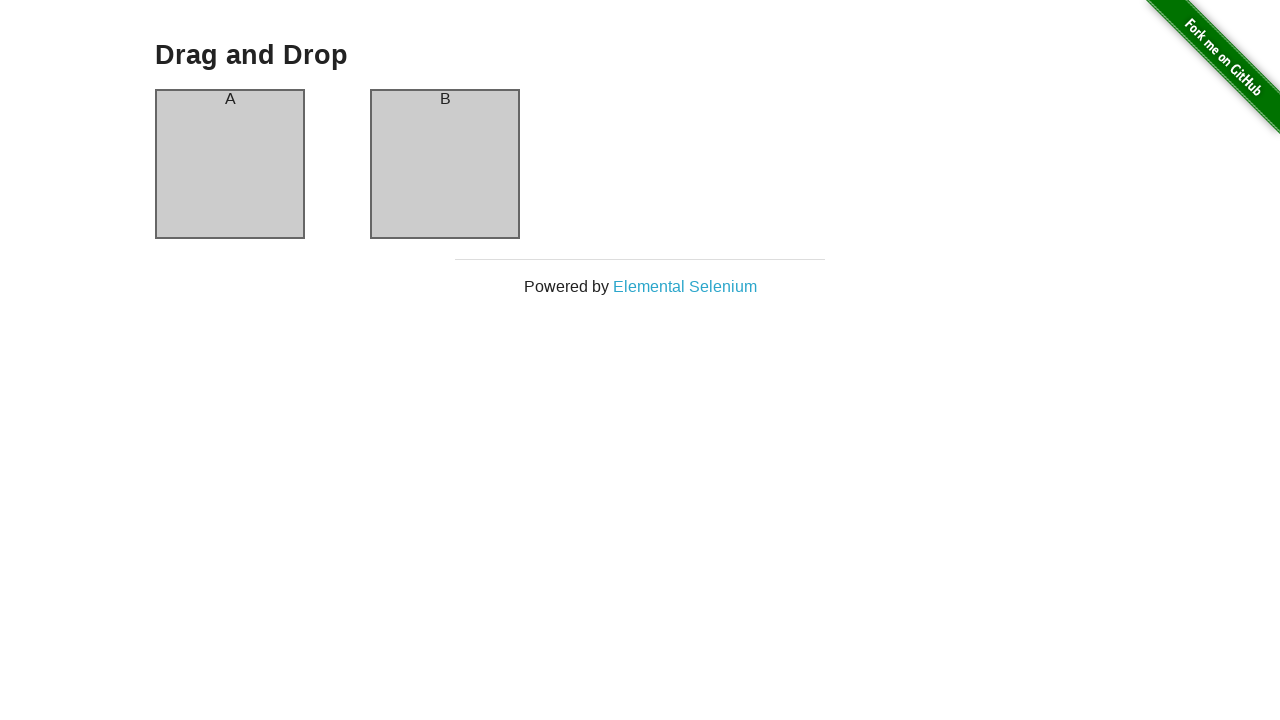

Column B is visible
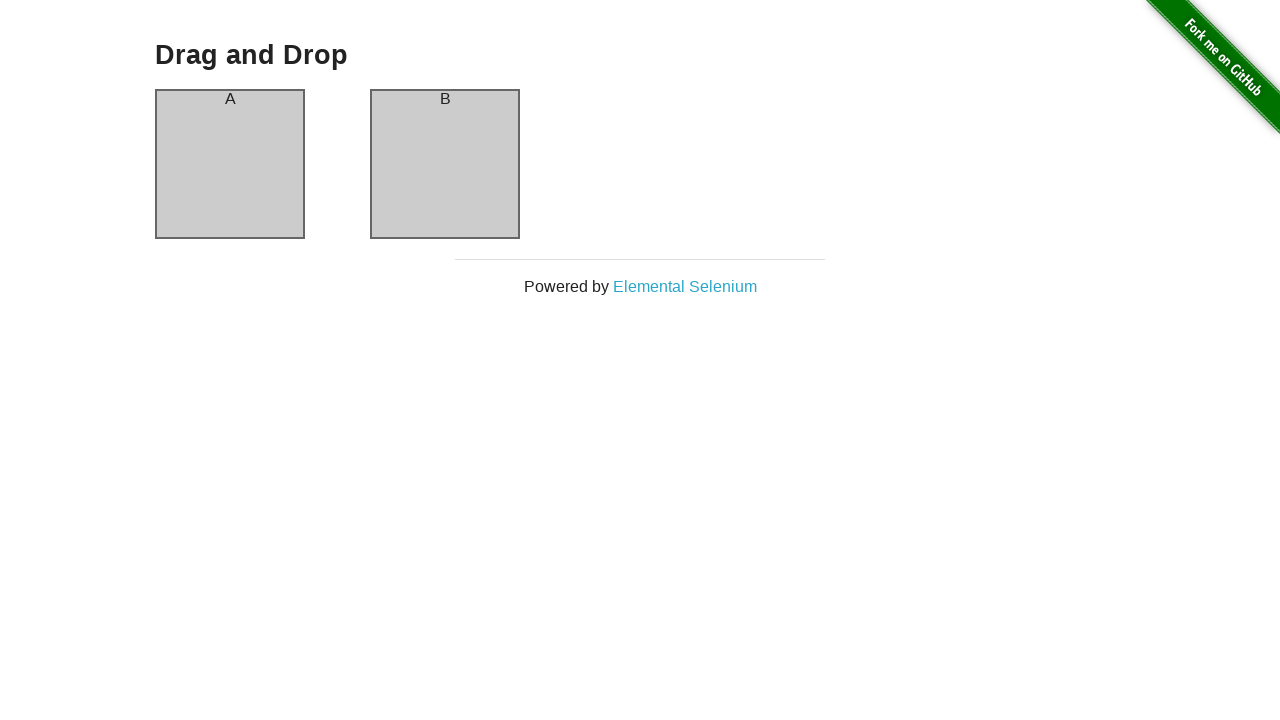

Dragged column A and dropped it onto column B at (445, 164)
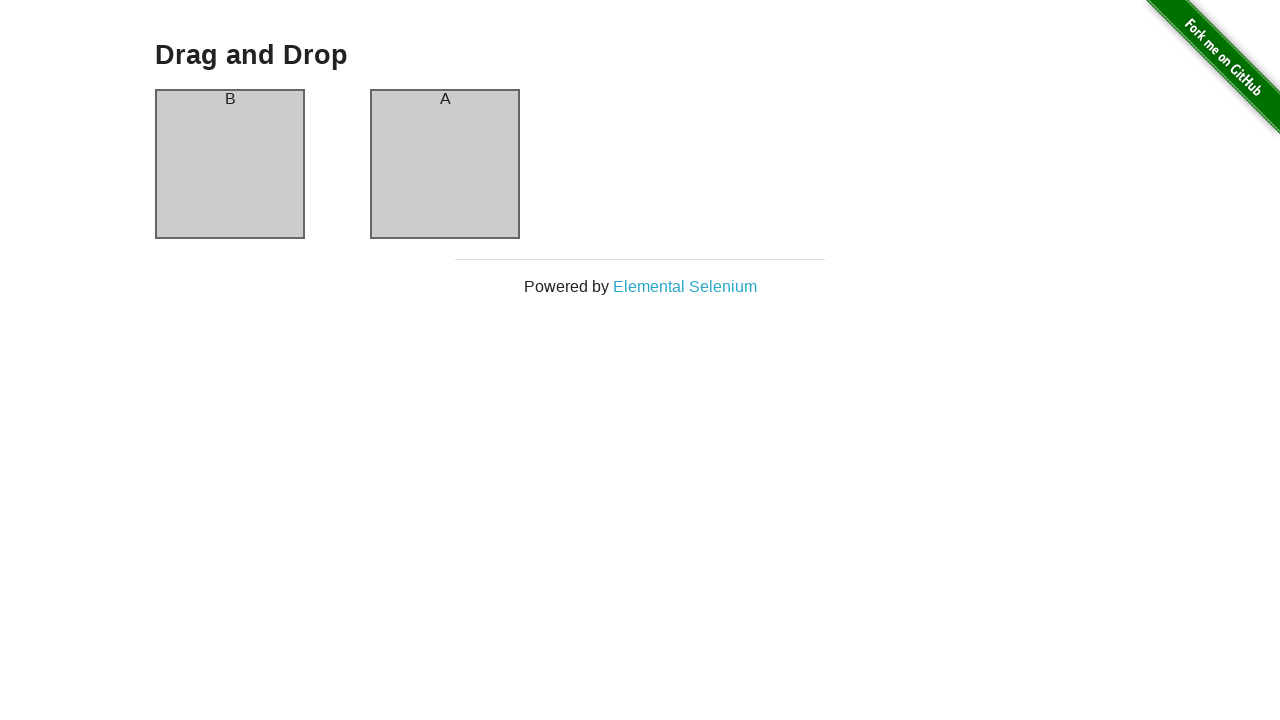

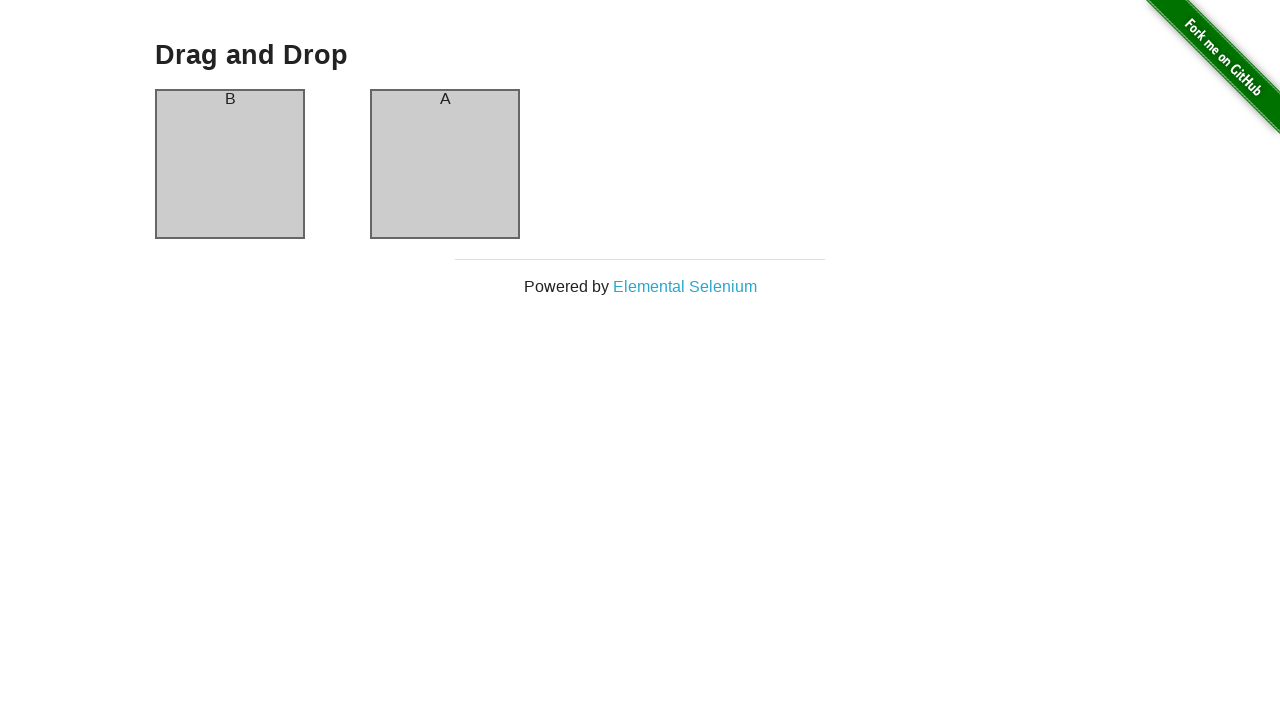